Tests drag and drop functionality by dragging items to their correct categories - Mobile items to Mobile Accessories and Laptop items to Laptop Accessories

Starting URL: https://demoapps.qspiders.com/ui/dragDrop/dragToCorrect?sublist=1

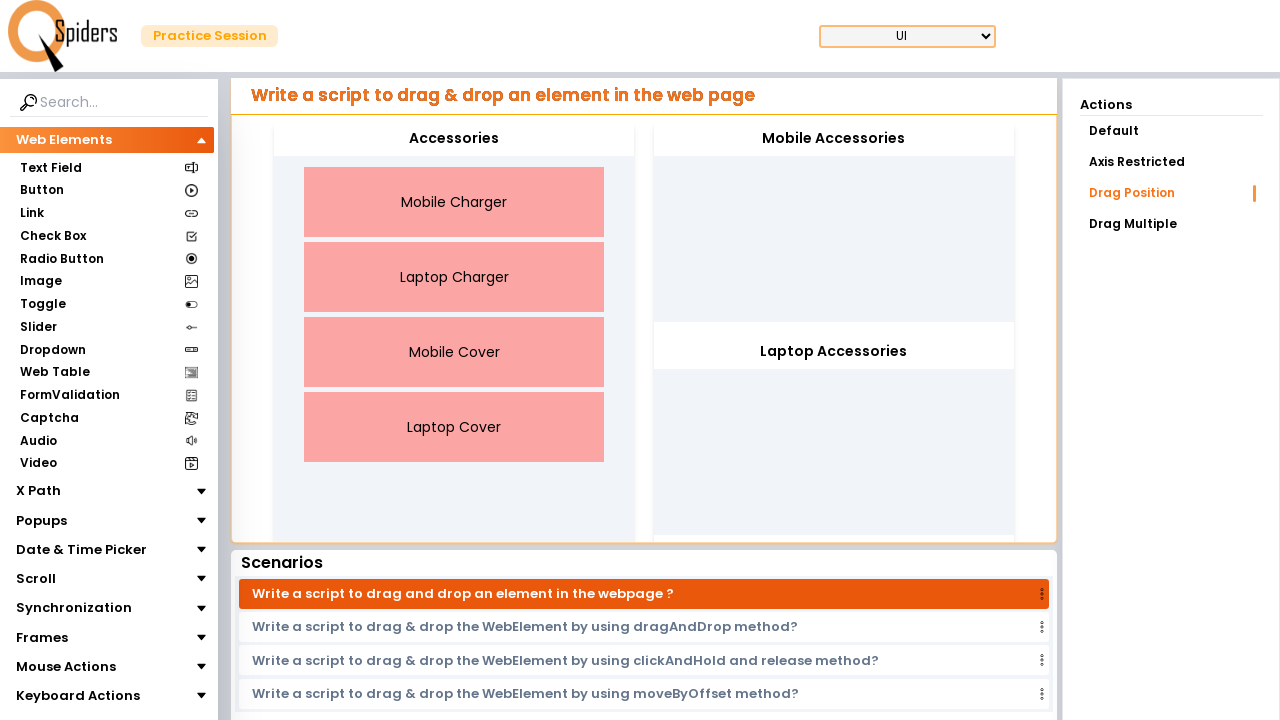

Waited for draggable elements to load
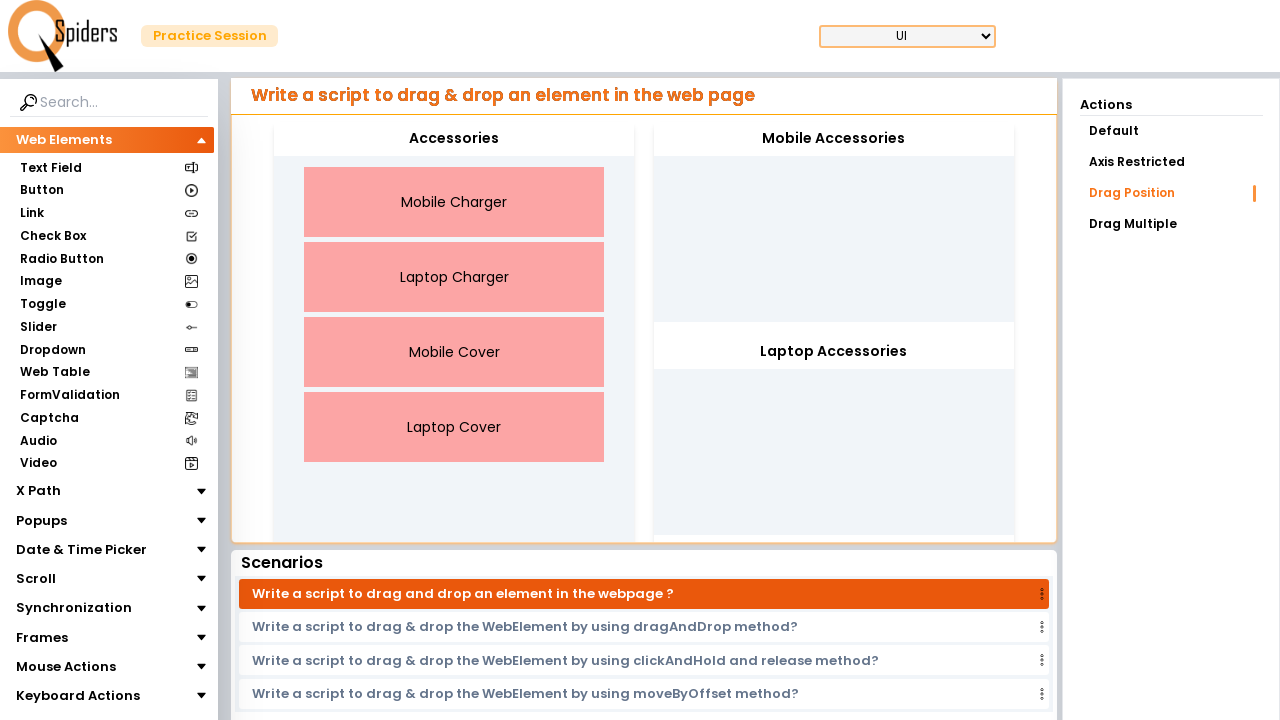

Retrieved all draggable elements
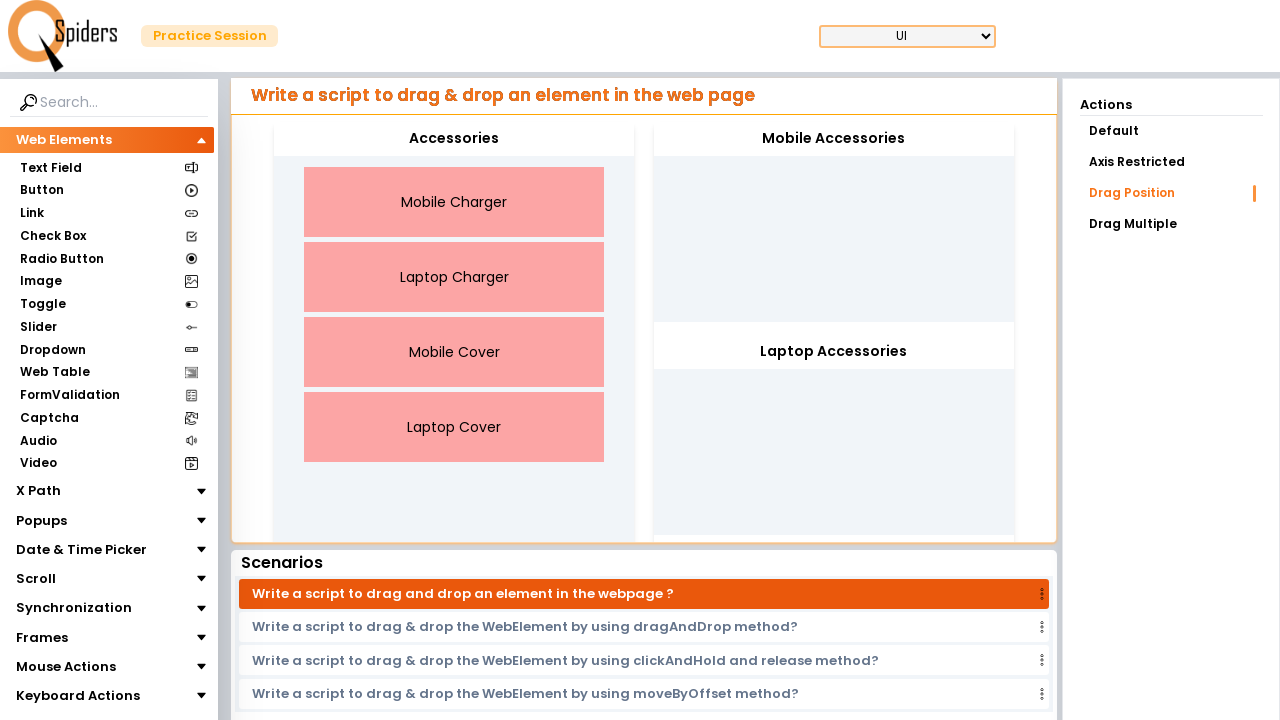

Located Mobile Accessories drop zone
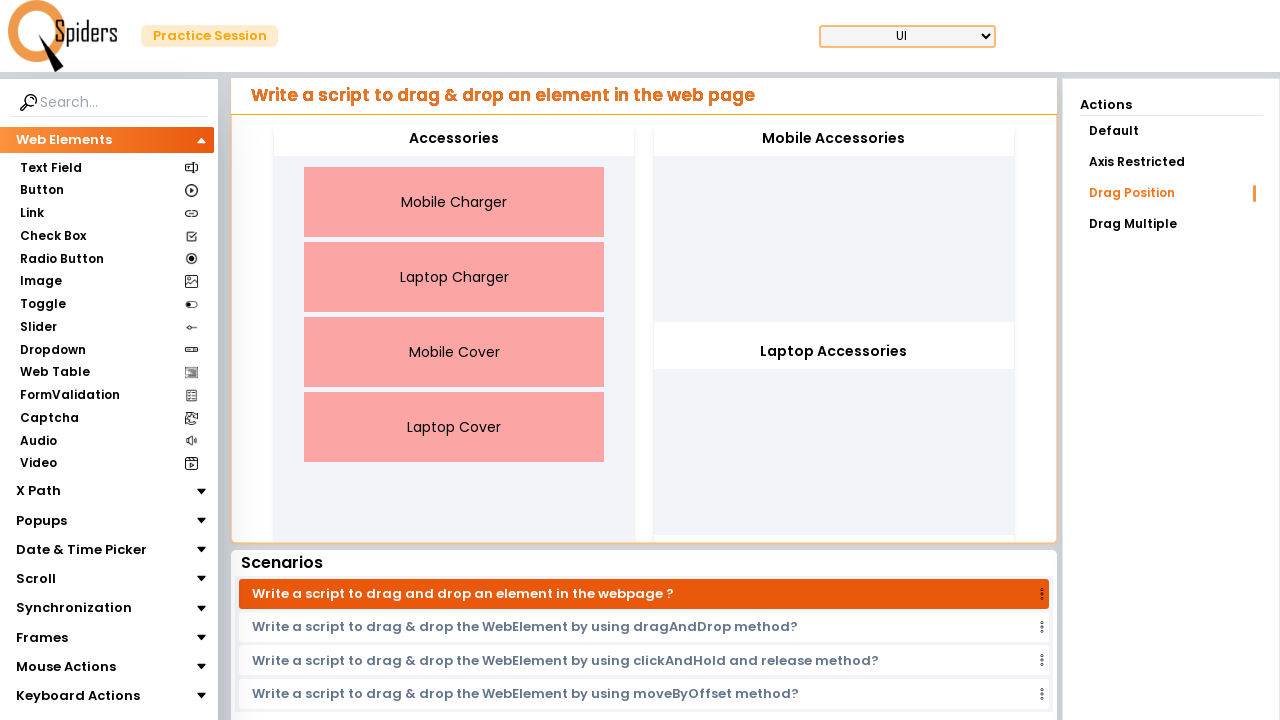

Located Laptop Accessories drop zone
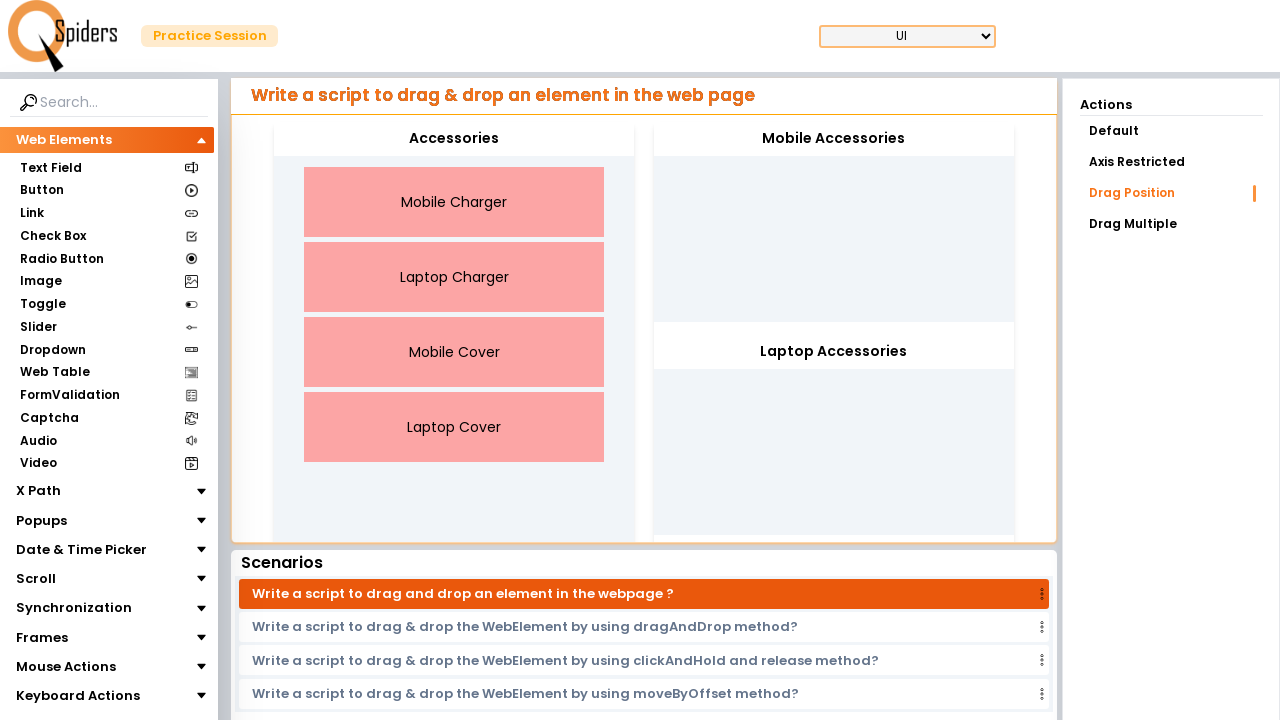

Retrieved text content from draggable element: Mobile Charger
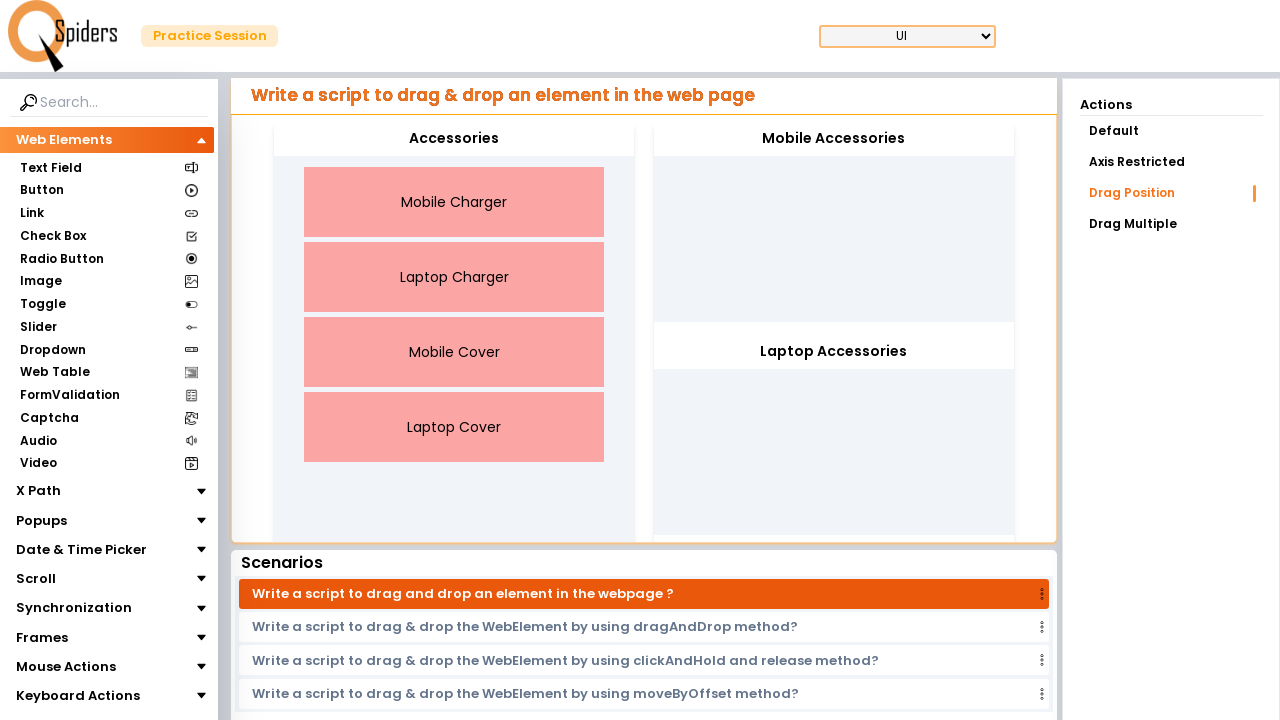

Dragged 'Mobile Charger' to Mobile Accessories at (834, 139)
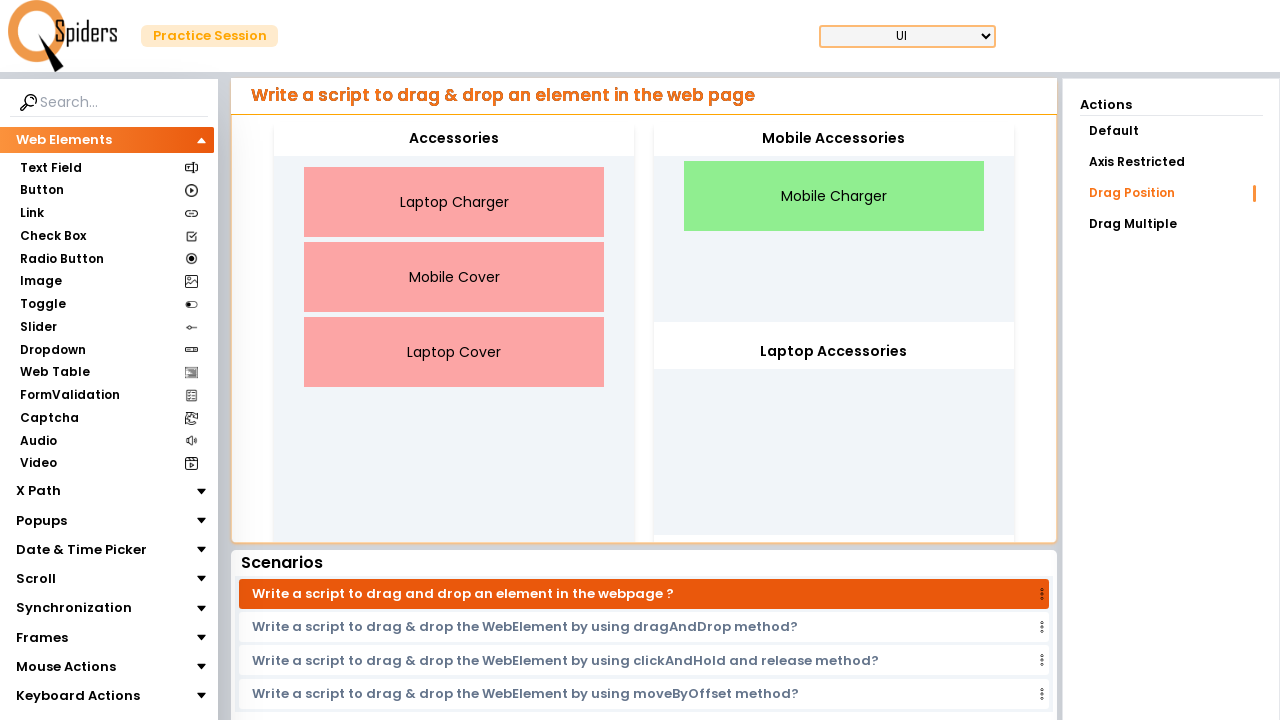

Waited 2 seconds for drag animation to complete
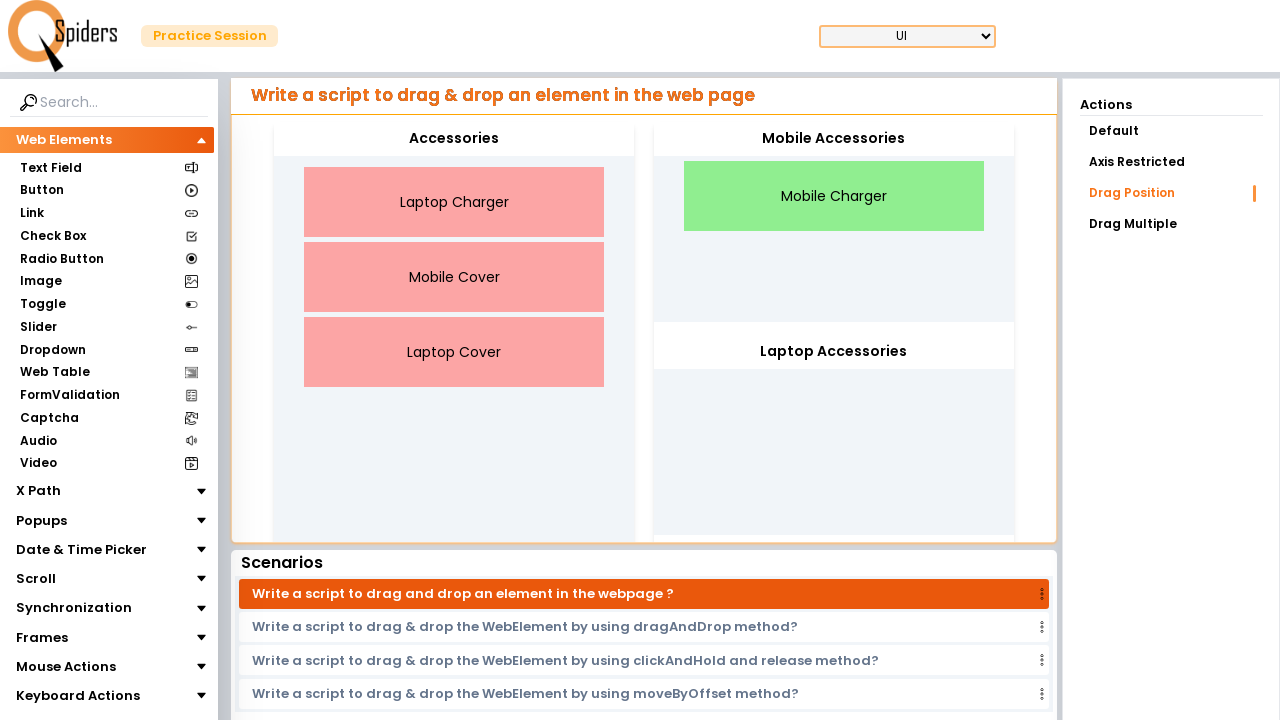

Retrieved text content from draggable element: Mobile Cover
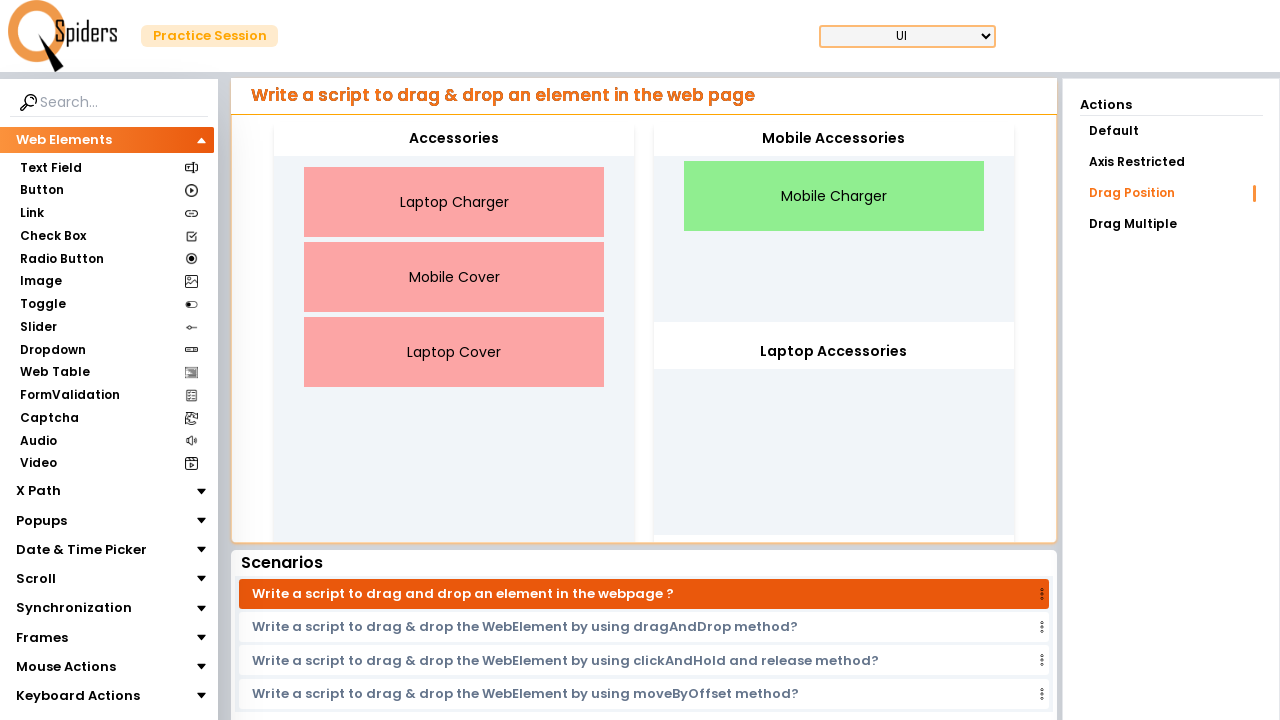

Dragged 'Mobile Cover' to Mobile Accessories at (834, 139)
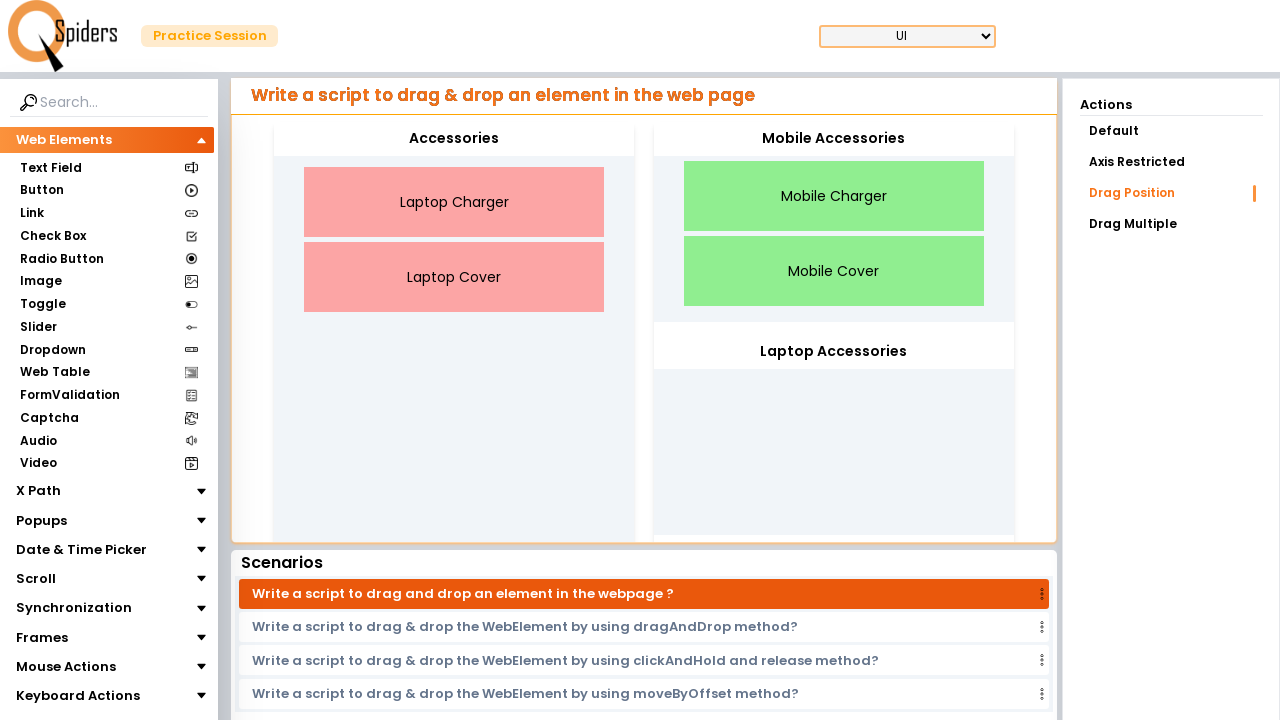

Waited 2 seconds for drag animation to complete
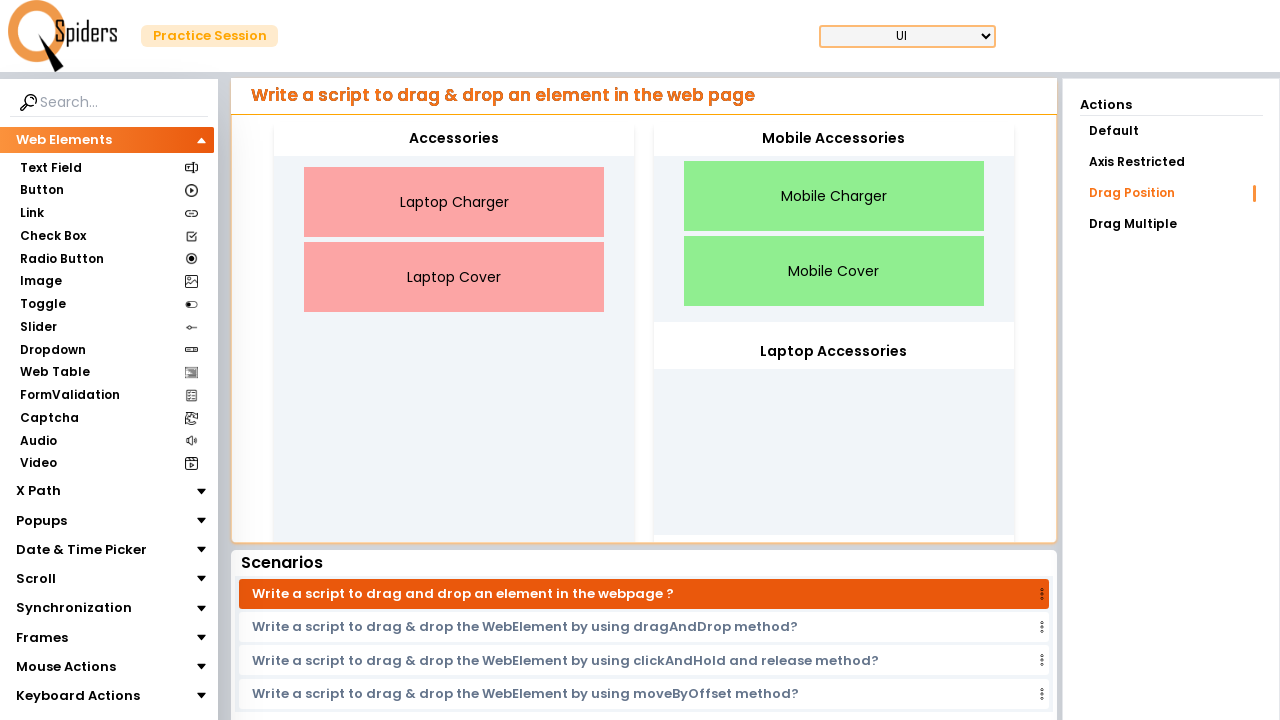

Retrieved text content from draggable element: Mobile Charger
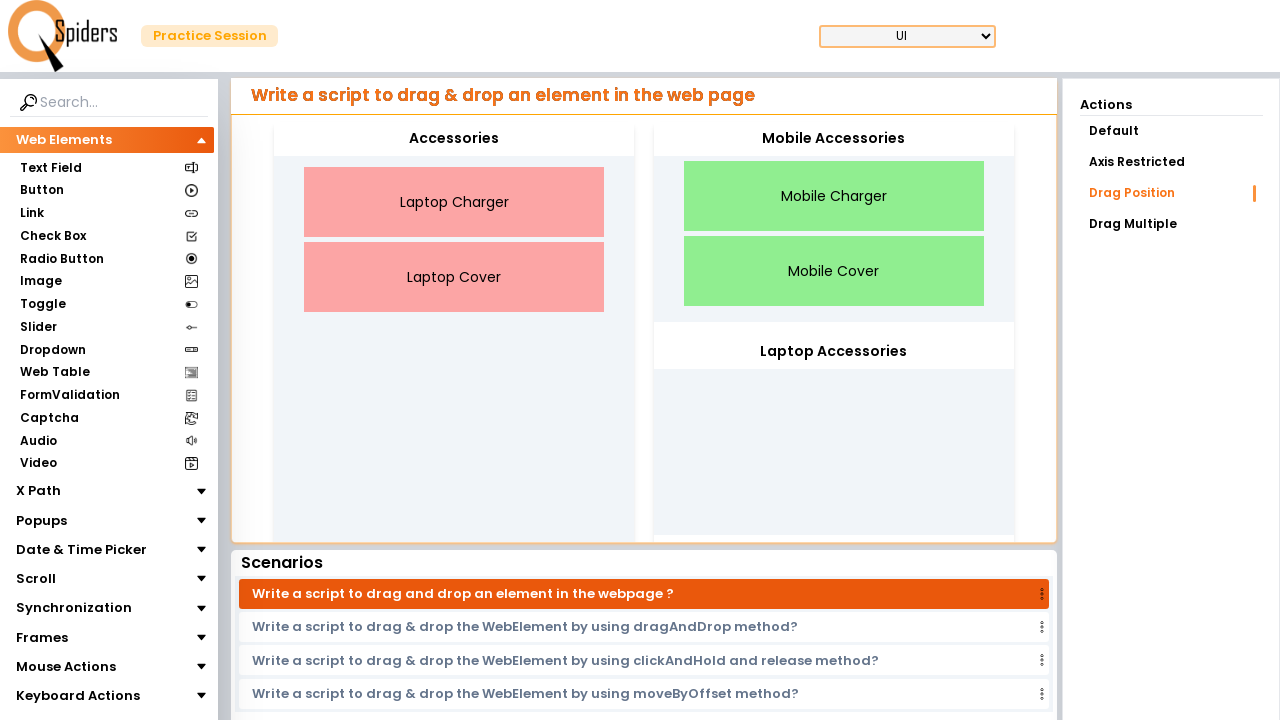

Dragged 'Mobile Charger' to Mobile Accessories at (834, 139)
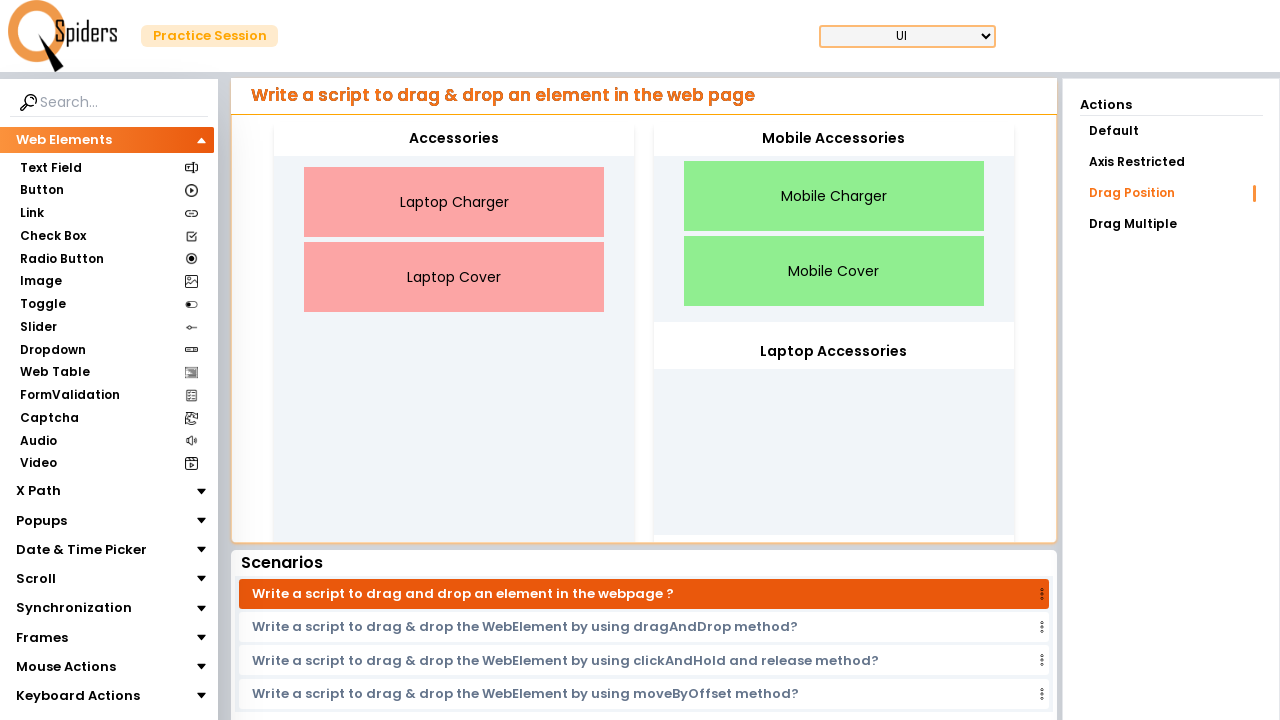

Waited 2 seconds for drag animation to complete
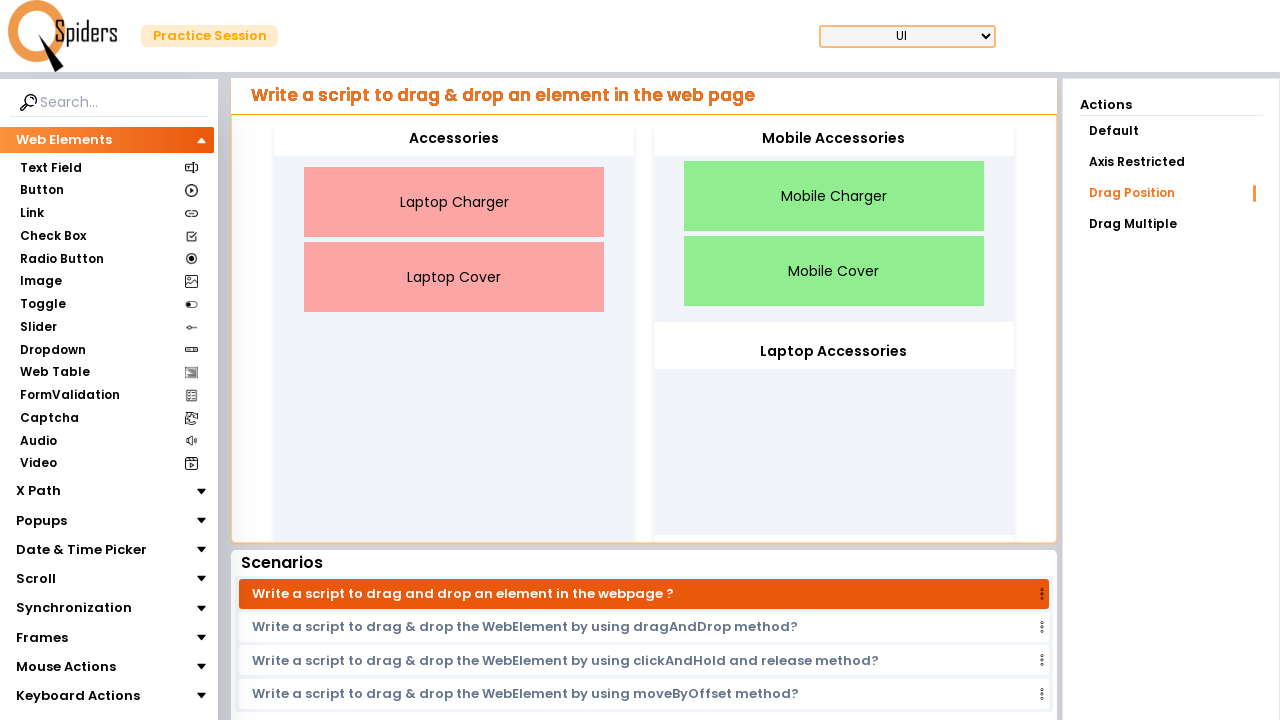

Retrieved text content from draggable element: Mobile Cover
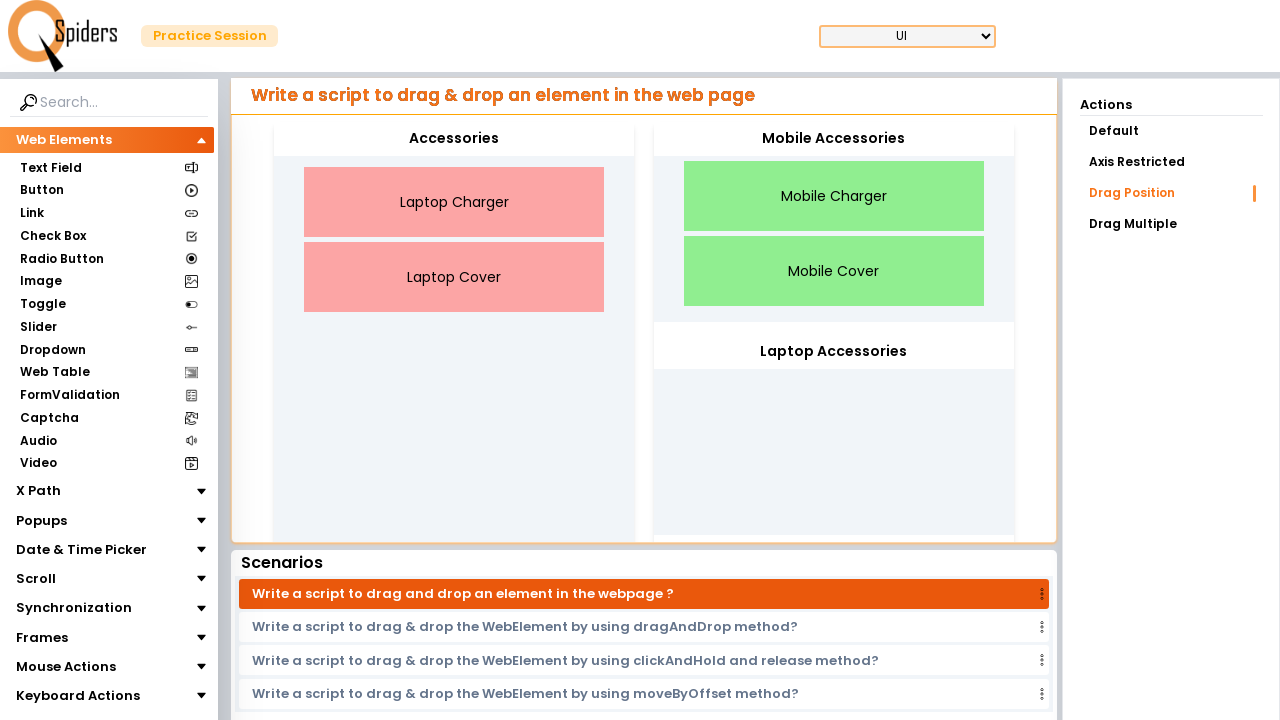

Dragged 'Mobile Cover' to Mobile Accessories at (834, 139)
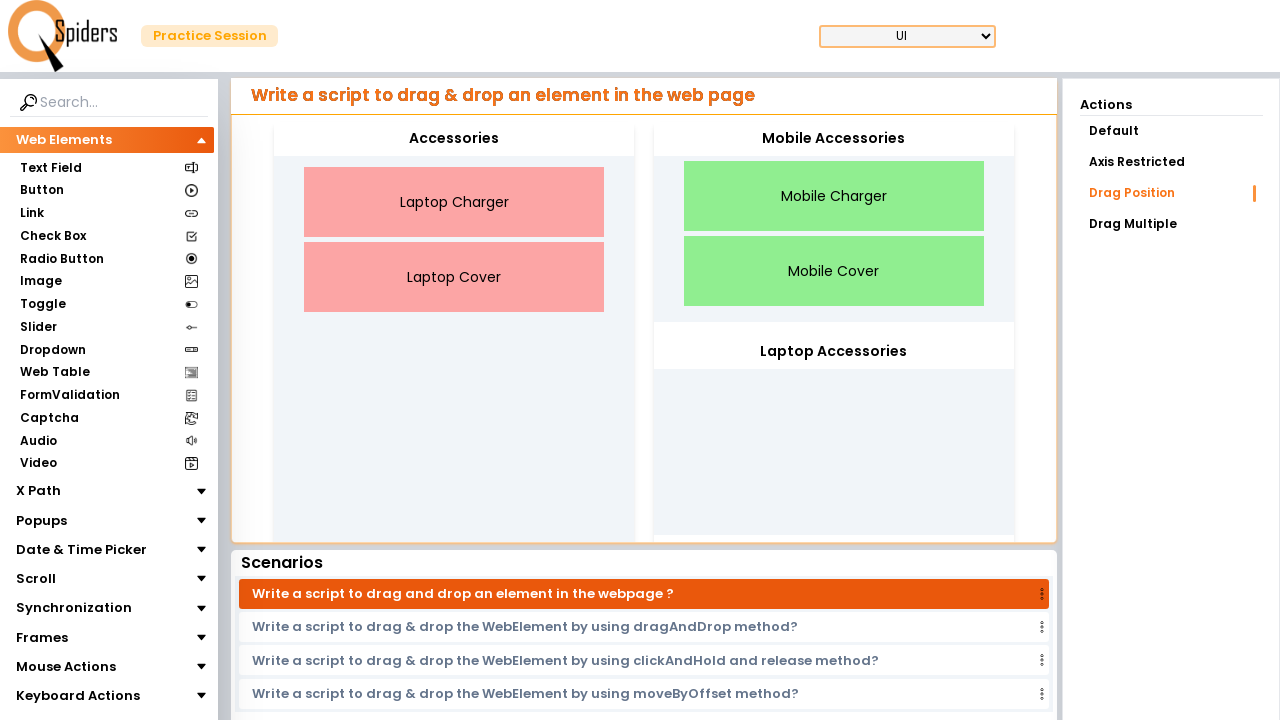

Waited 2 seconds for drag animation to complete
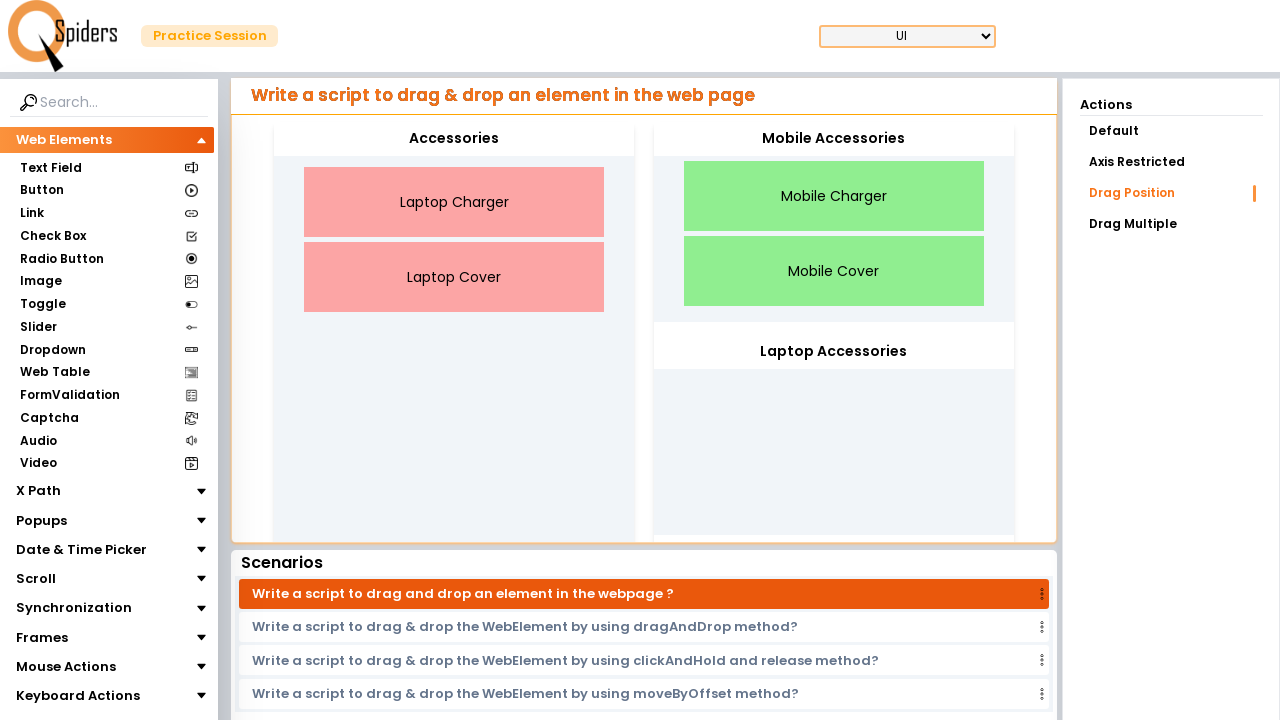

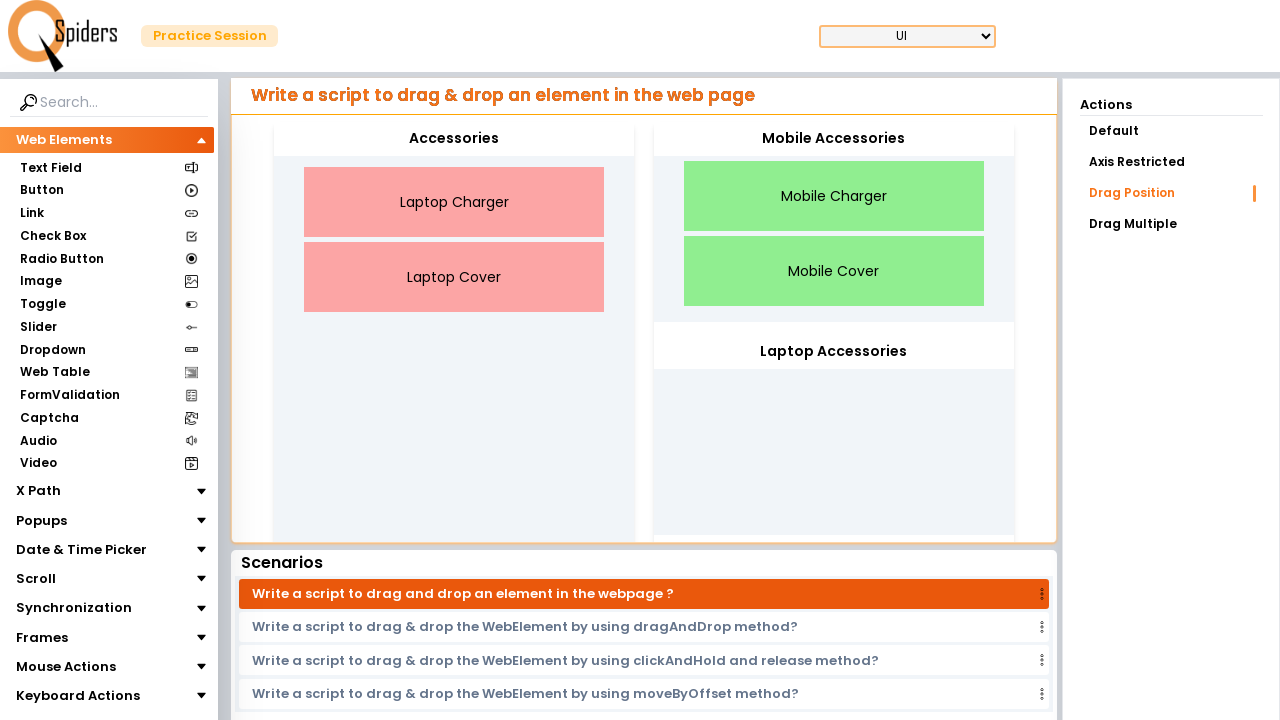